Verifies that the page title matches the expected "OrangeHRM" title

Starting URL: https://opensource-demo.orangehrmlive.com/

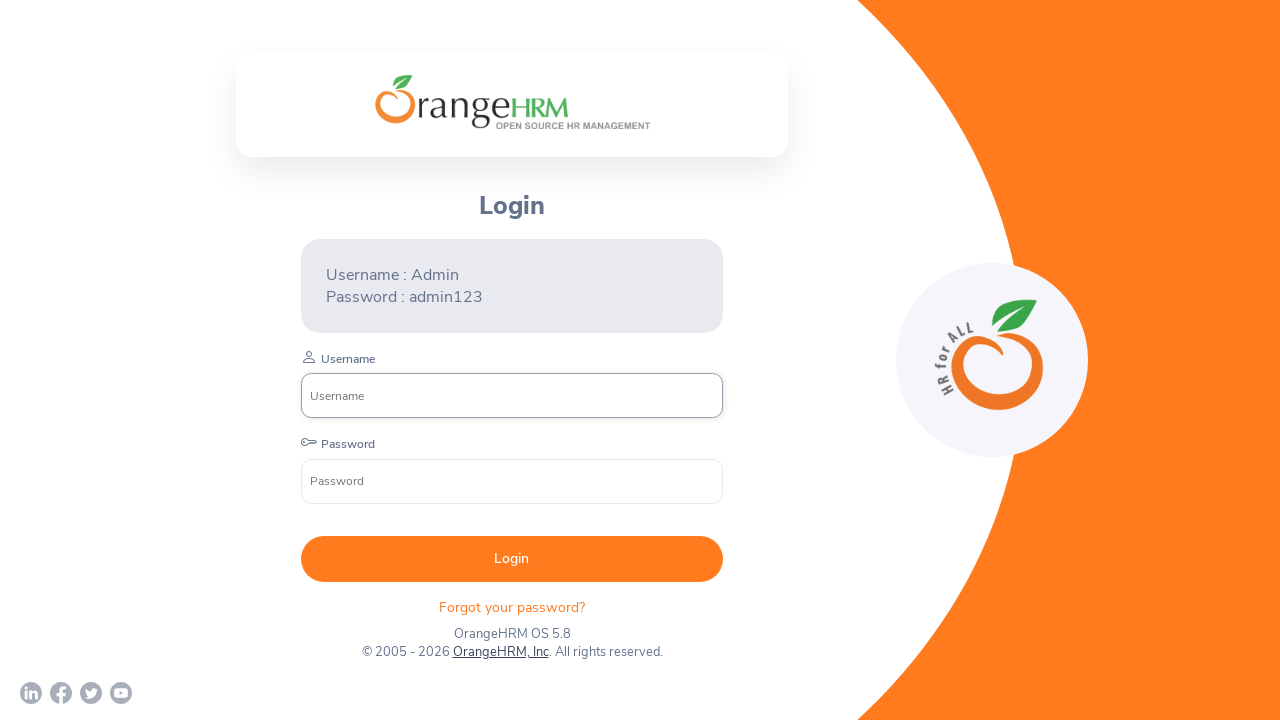

Retrieved page title
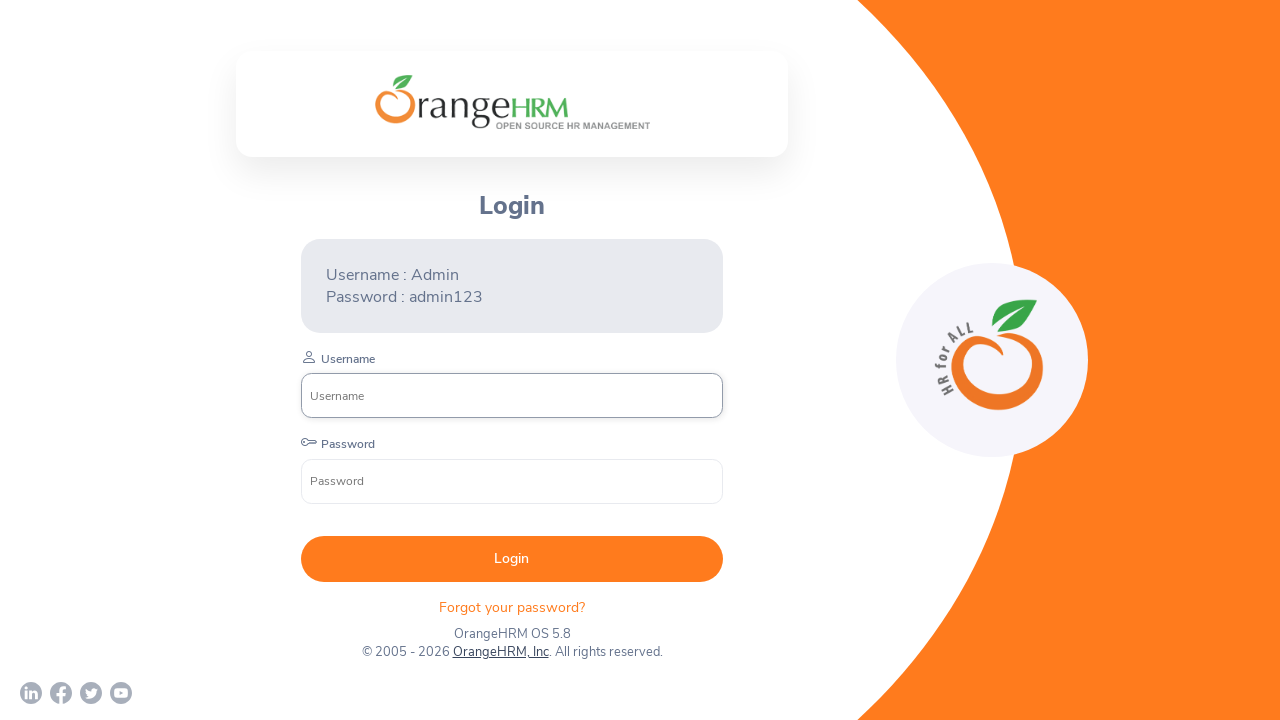

Verified page title matches expected 'OrangeHRM'
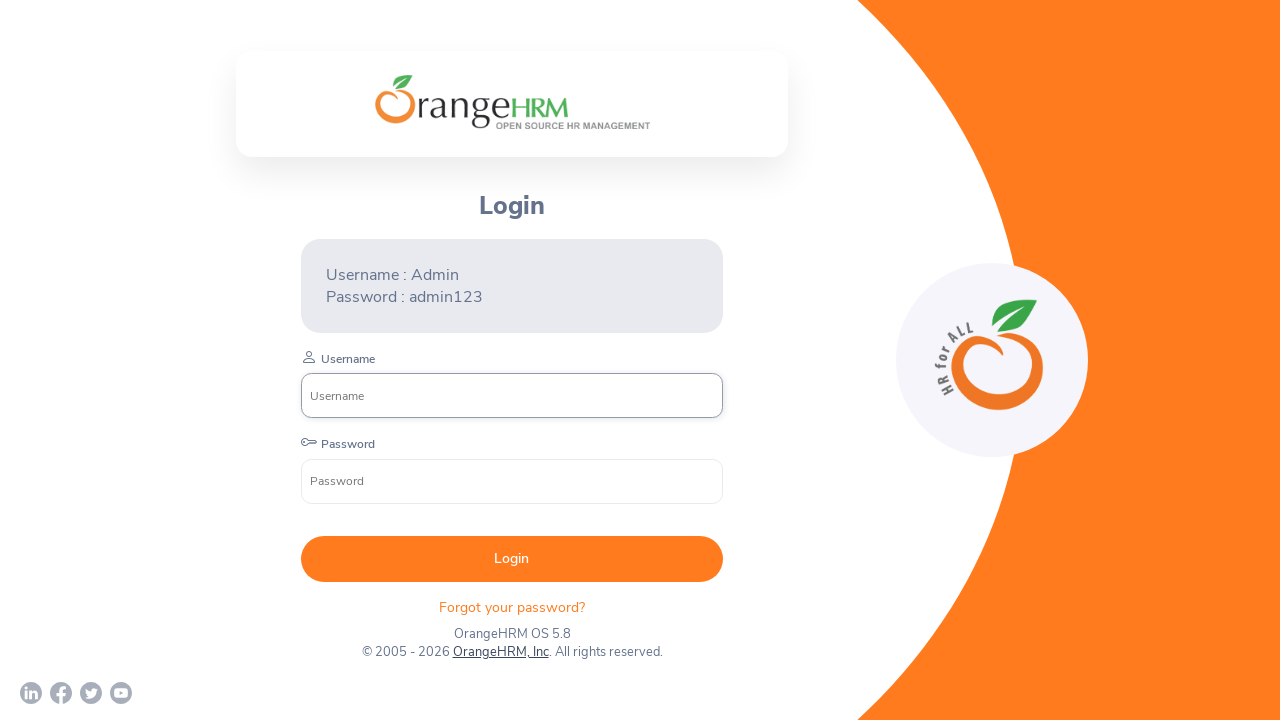

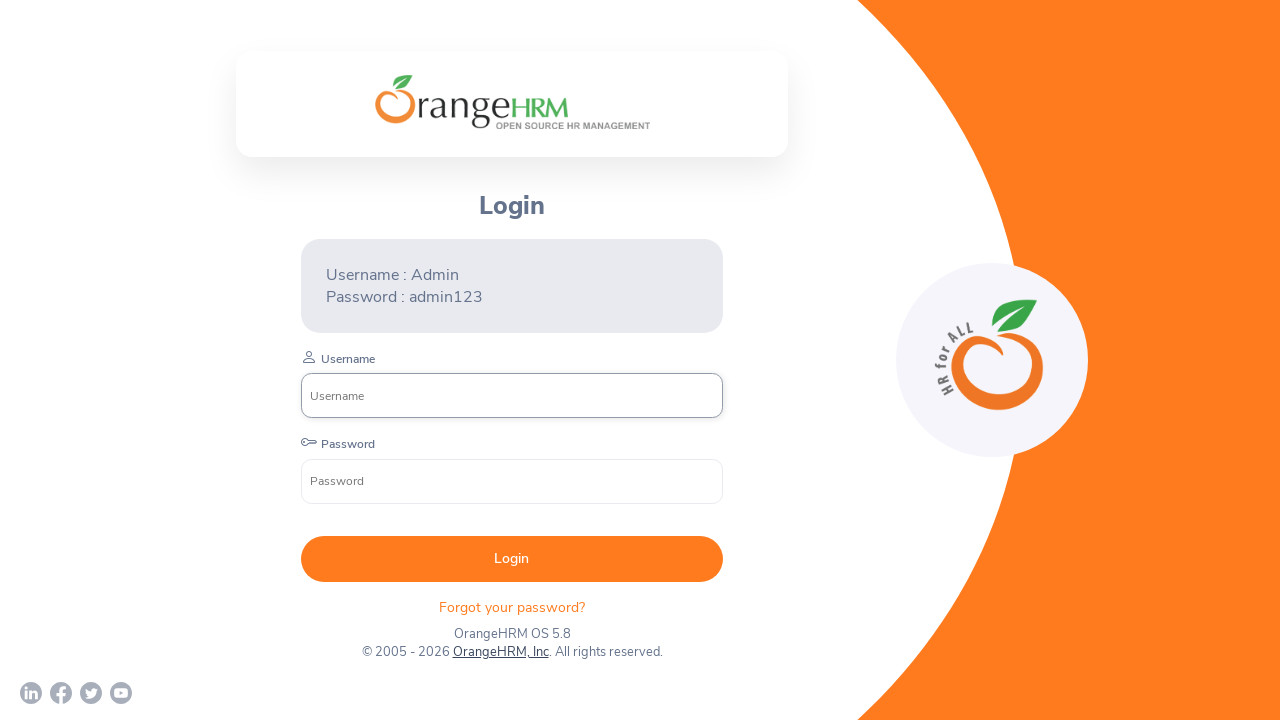